Tests dismissing a confirmation alert pop-up by clicking the confirm button, dismissing the alert dialog, and verifying the cancel selection text appears on the page.

Starting URL: https://demoqa.com/alerts

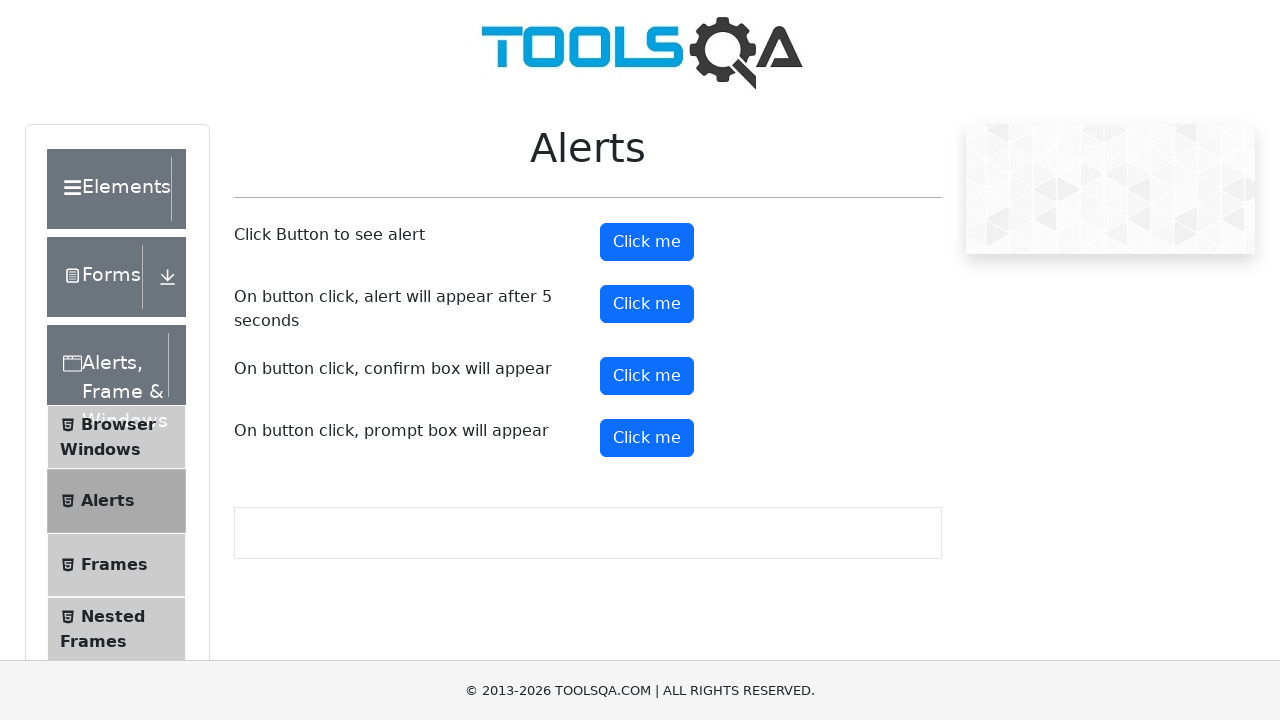

Verified current URL is https://demoqa.com/alerts
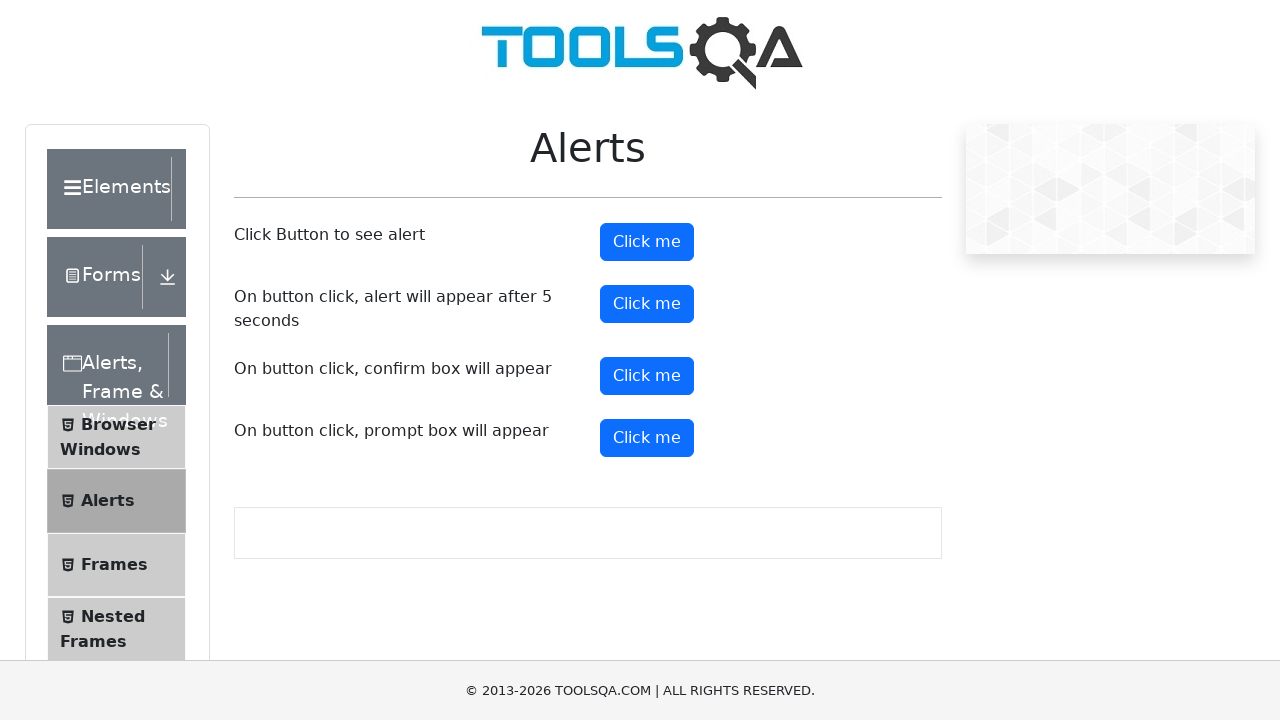

Clicked confirm button to trigger confirmation alert at (647, 376) on #confirmButton
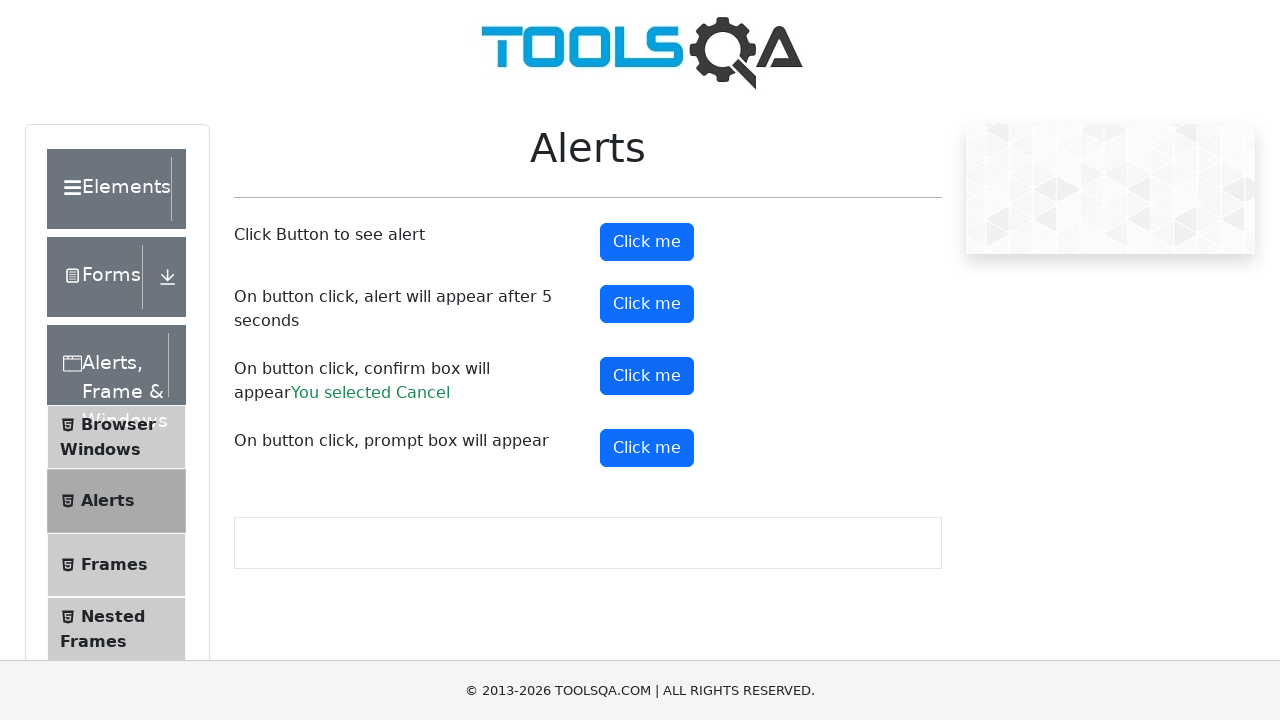

Set up dialog handler to dismiss confirmation alert
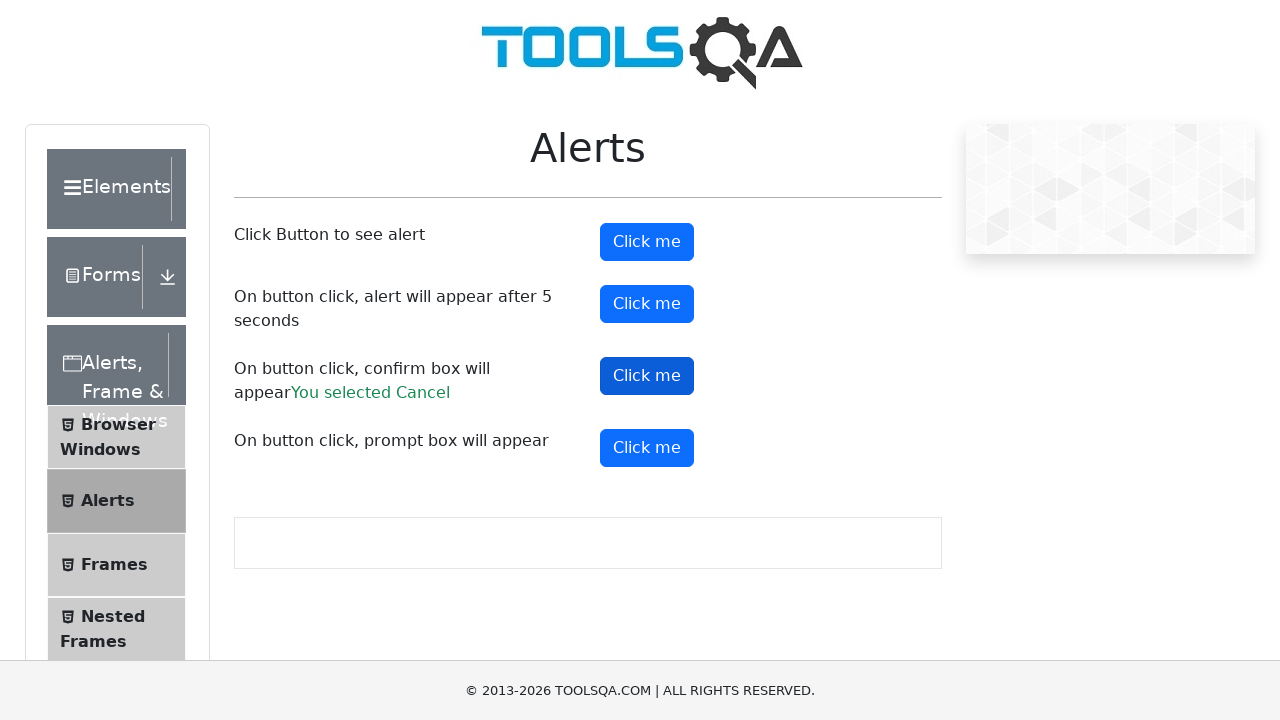

Waited 1000ms for dialog to be processed
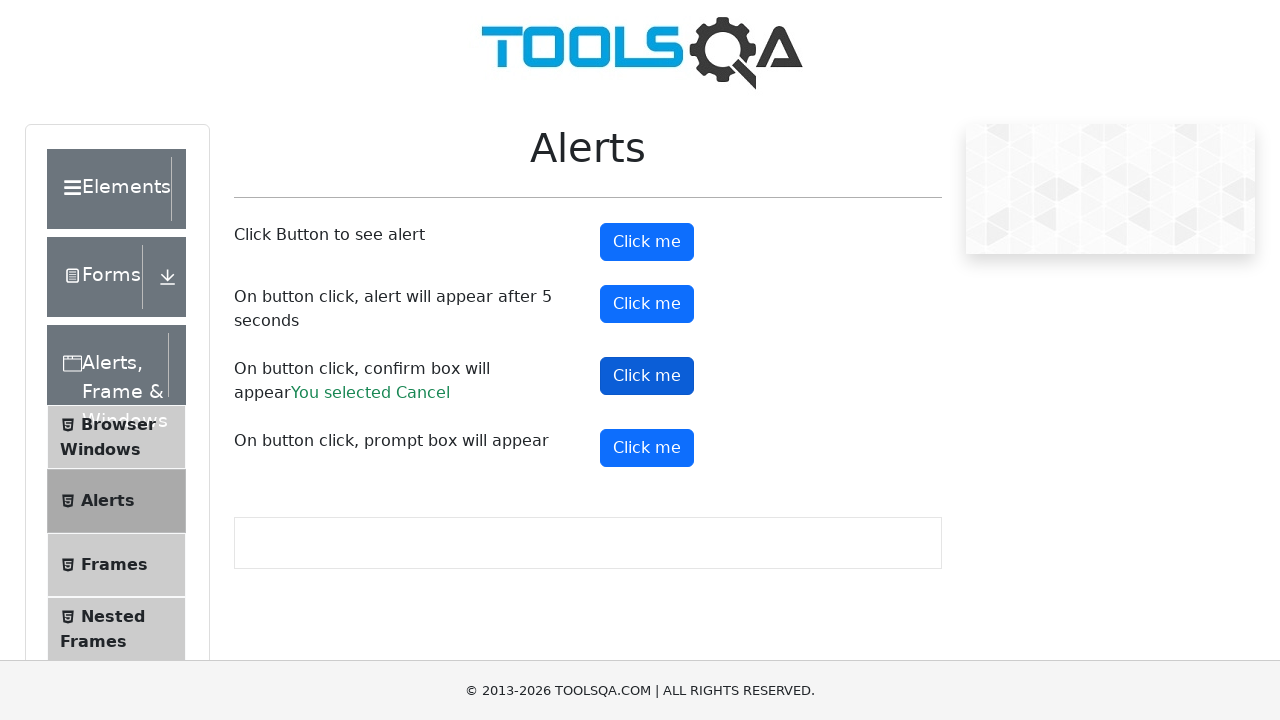

Retrieved confirmation result text from page
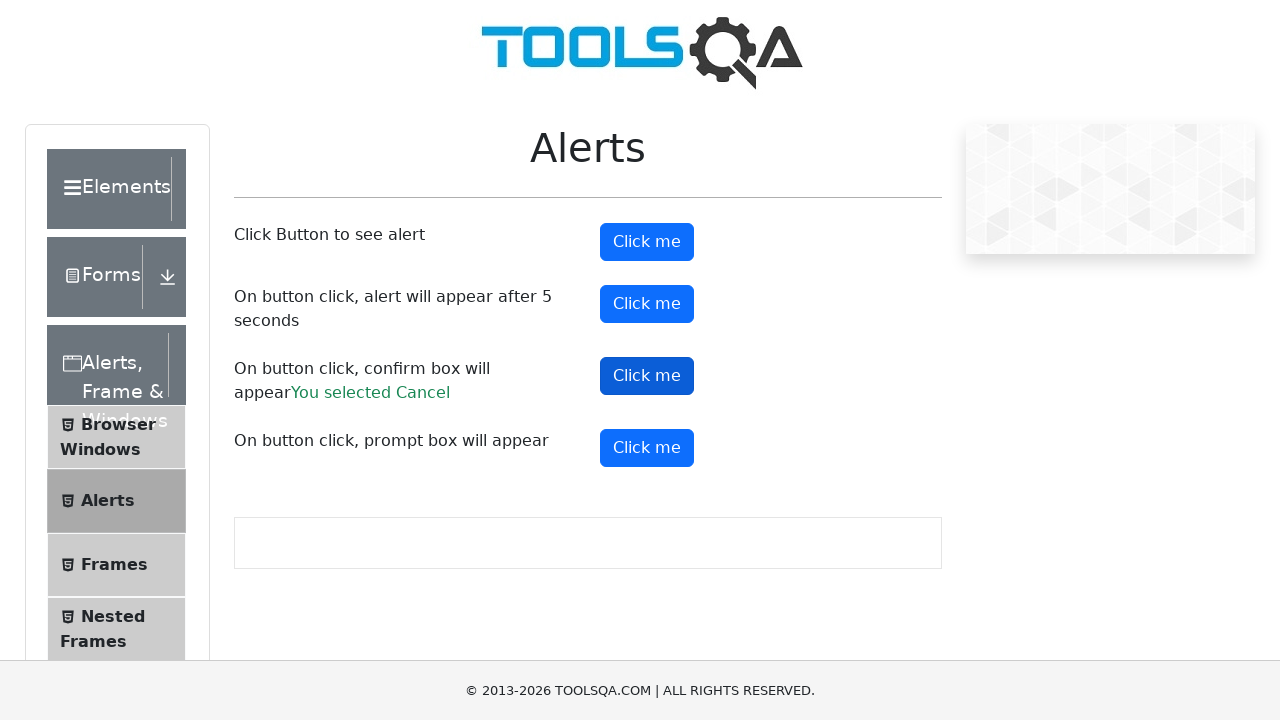

Verified confirmation result text equals 'You selected Cancel'
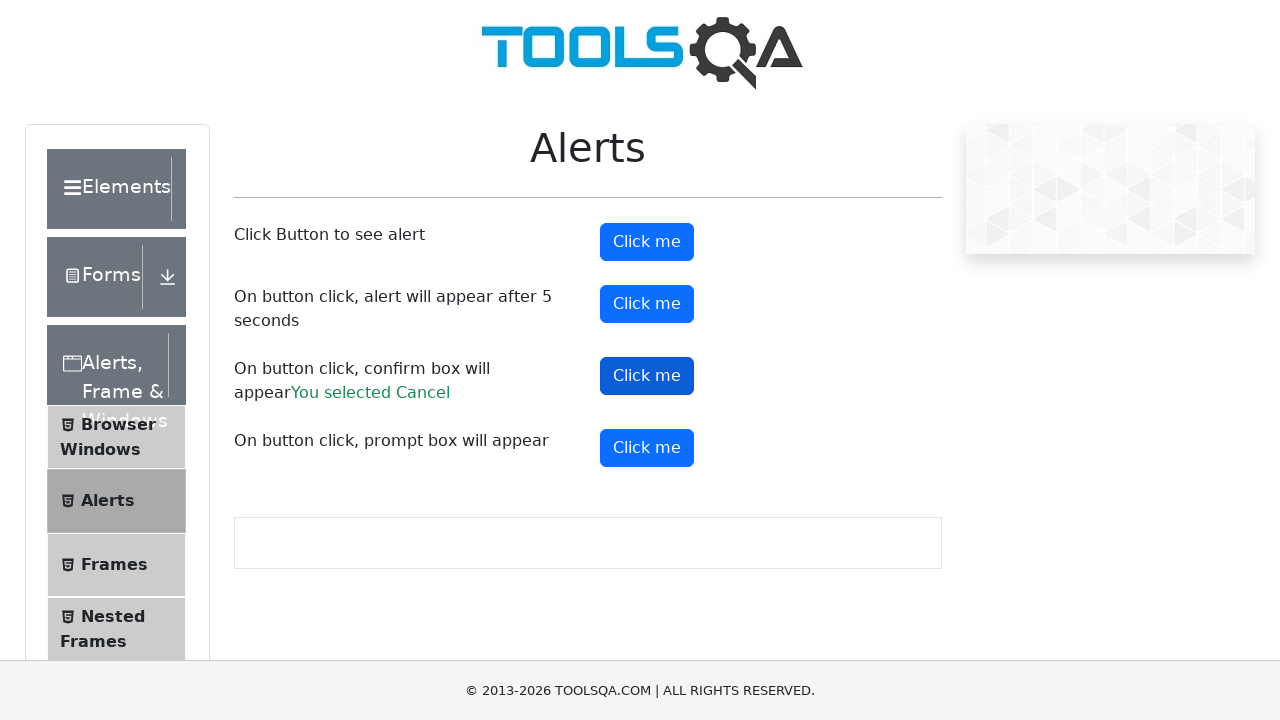

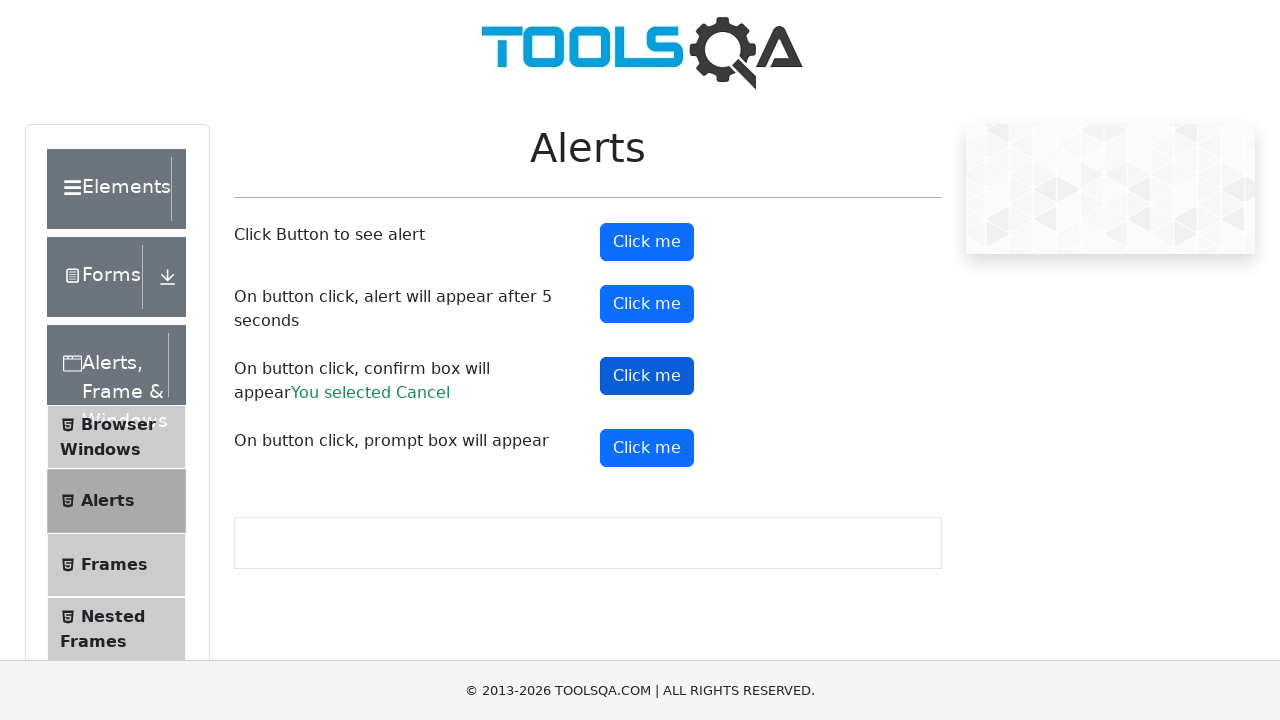